Tests flight booking registration form by filling in user details including name, credentials, and submitting the form

Starting URL: https://vins-udemy.s3.amazonaws.com/docker/docker-book-flight.html

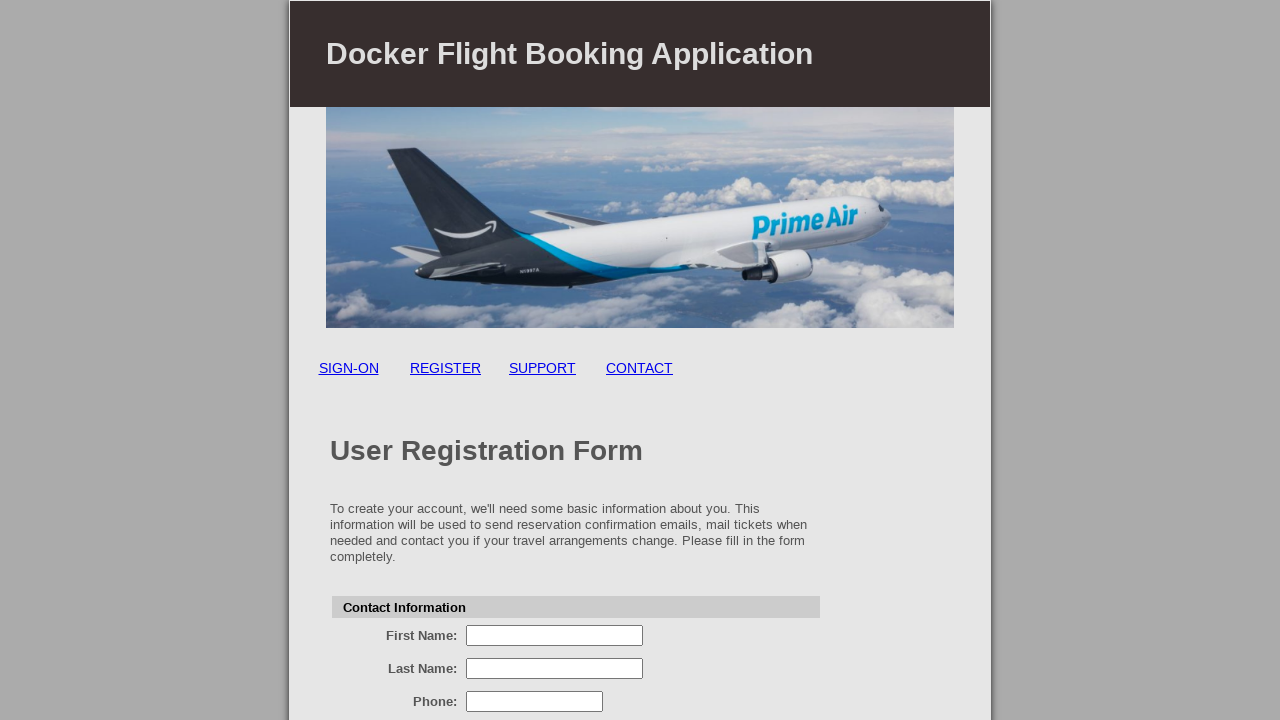

Flight booking registration form loaded and first name field is visible
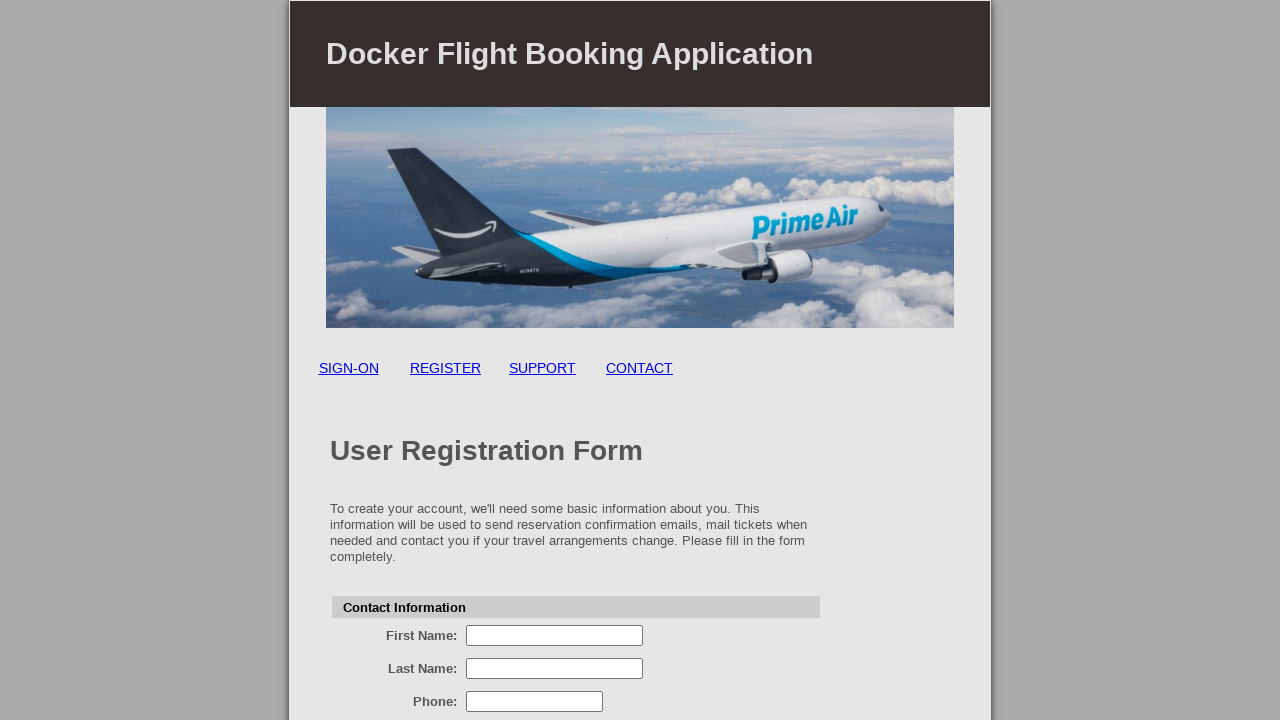

Filled first name field with 'John' on input[name='firstName']
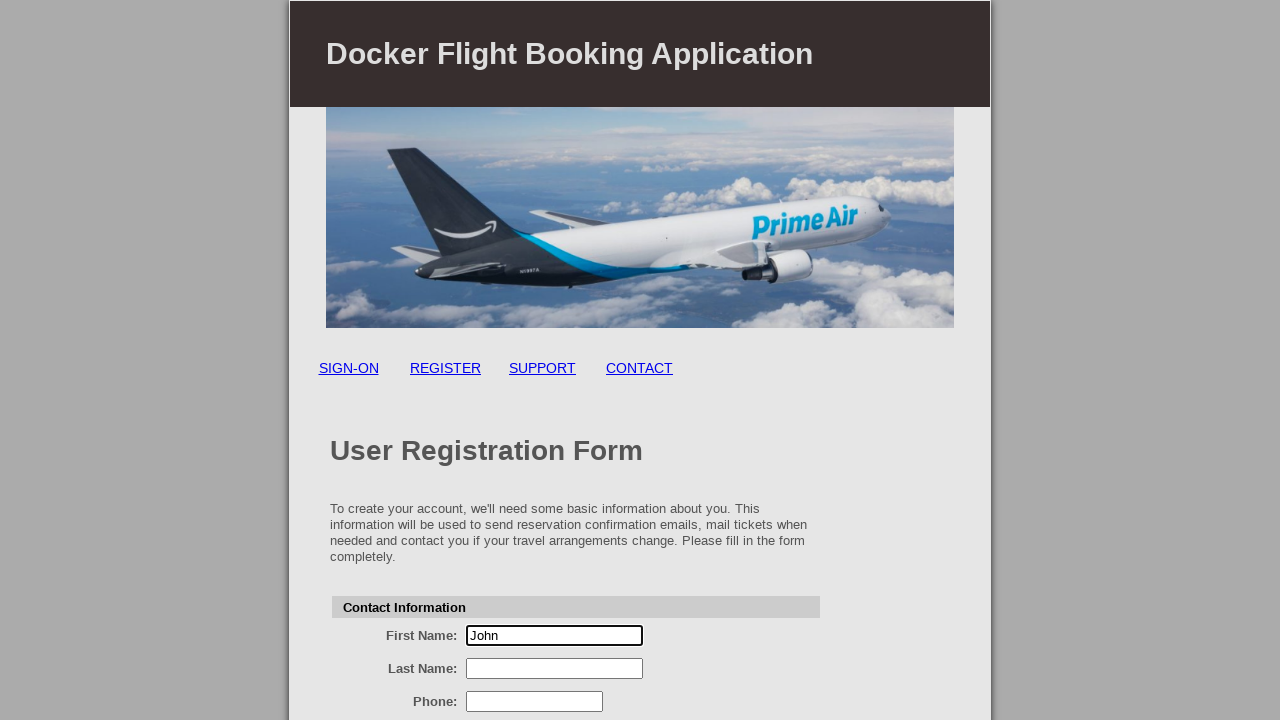

Filled last name field with 'Smith' on input[name='lastName']
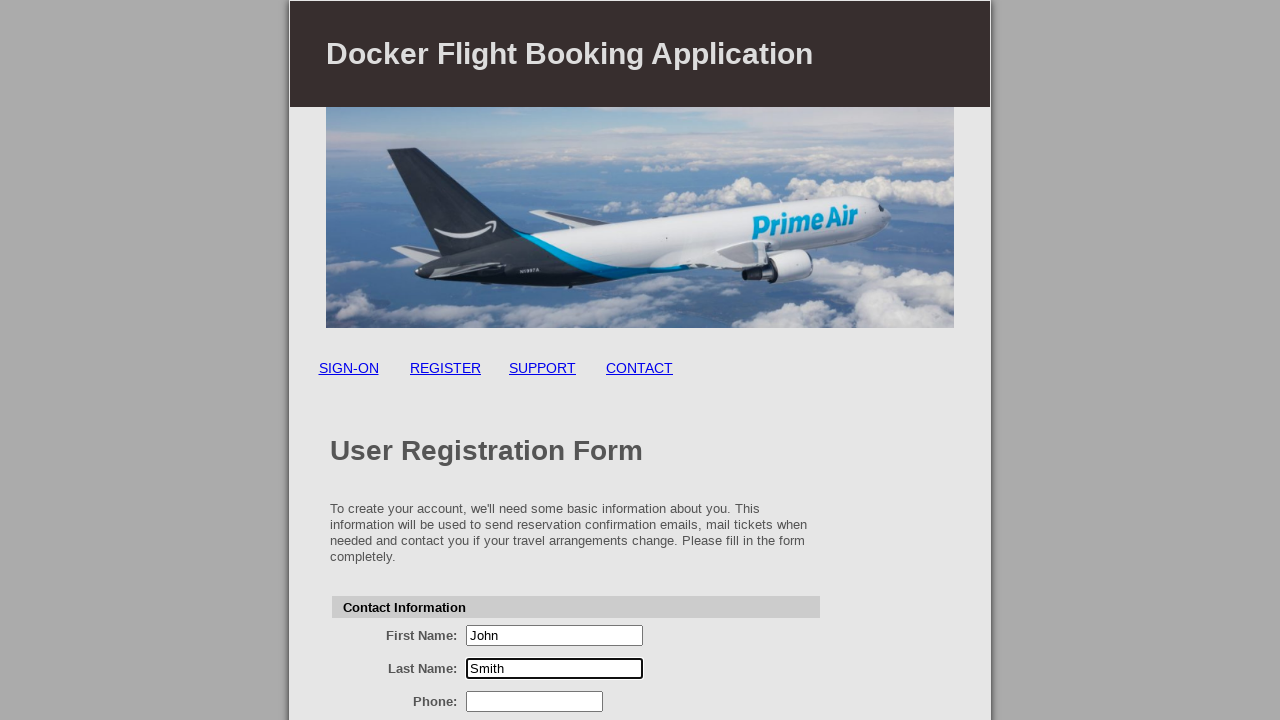

Filled username field with 'johnsmith2024' on input#userName
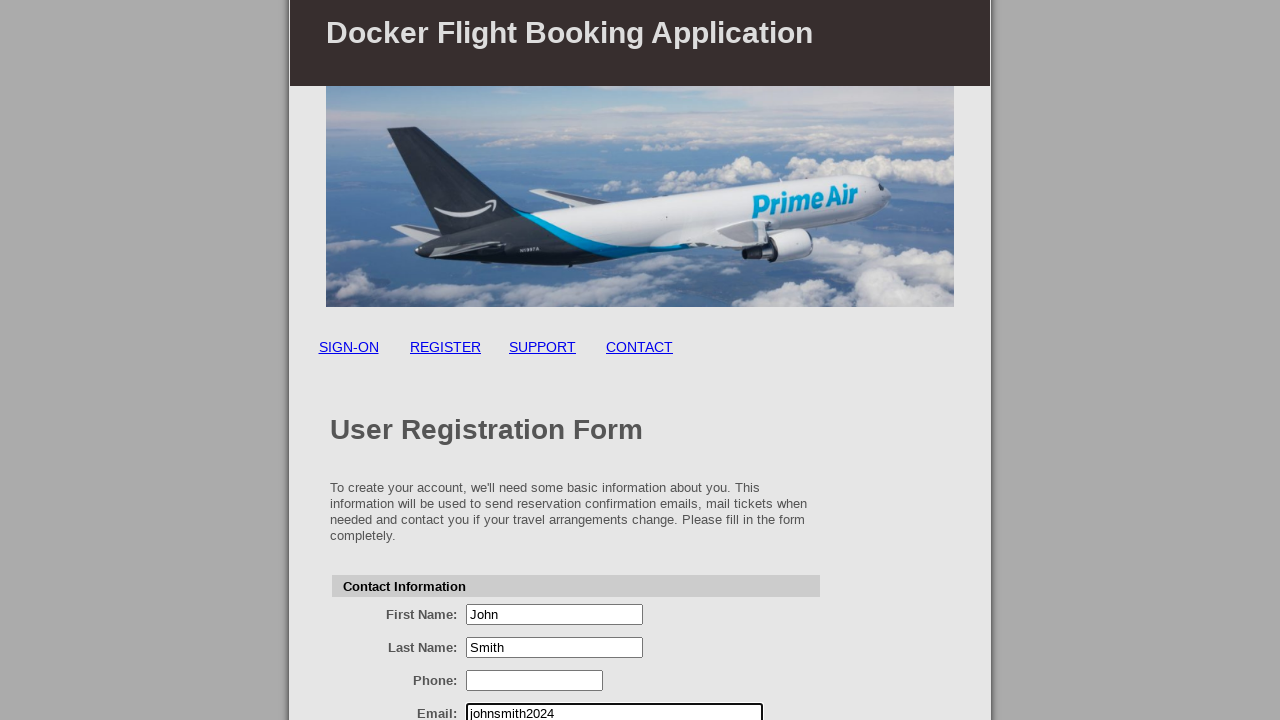

Filled password field with 'SecurePass123' on input[name='password']
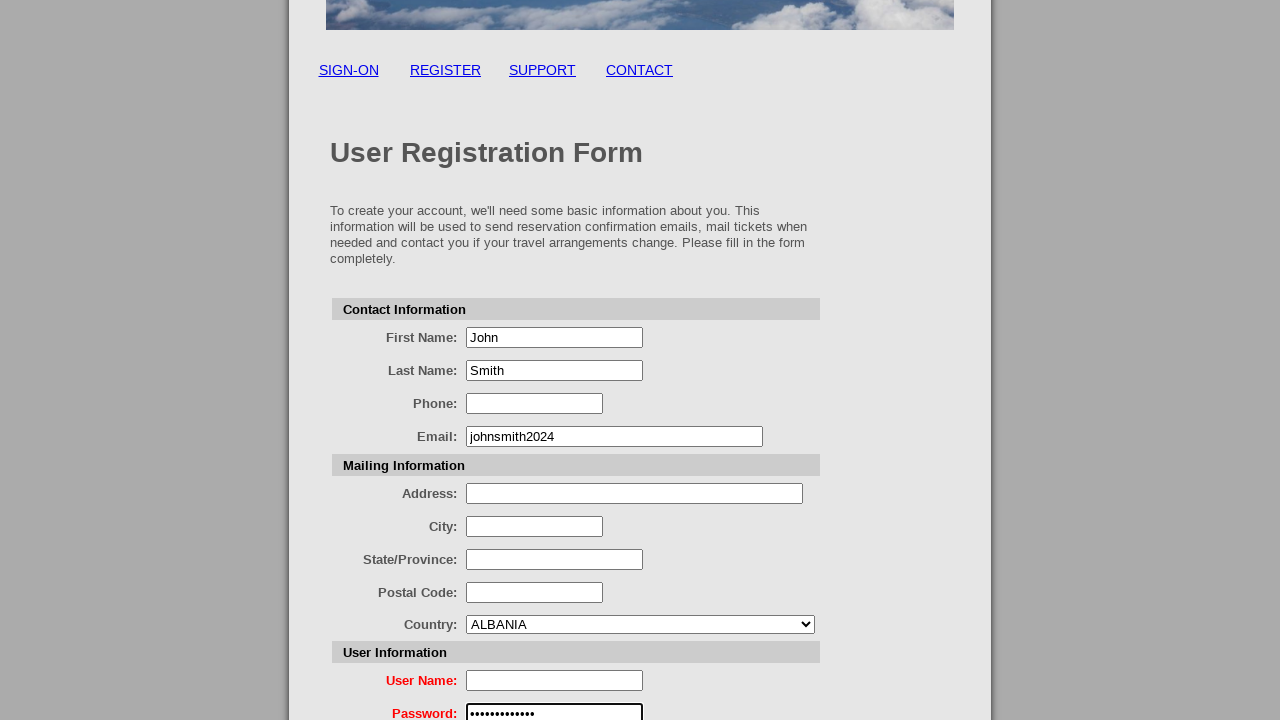

Filled confirm password field with 'SecurePass123' on input[name='confirmPassword']
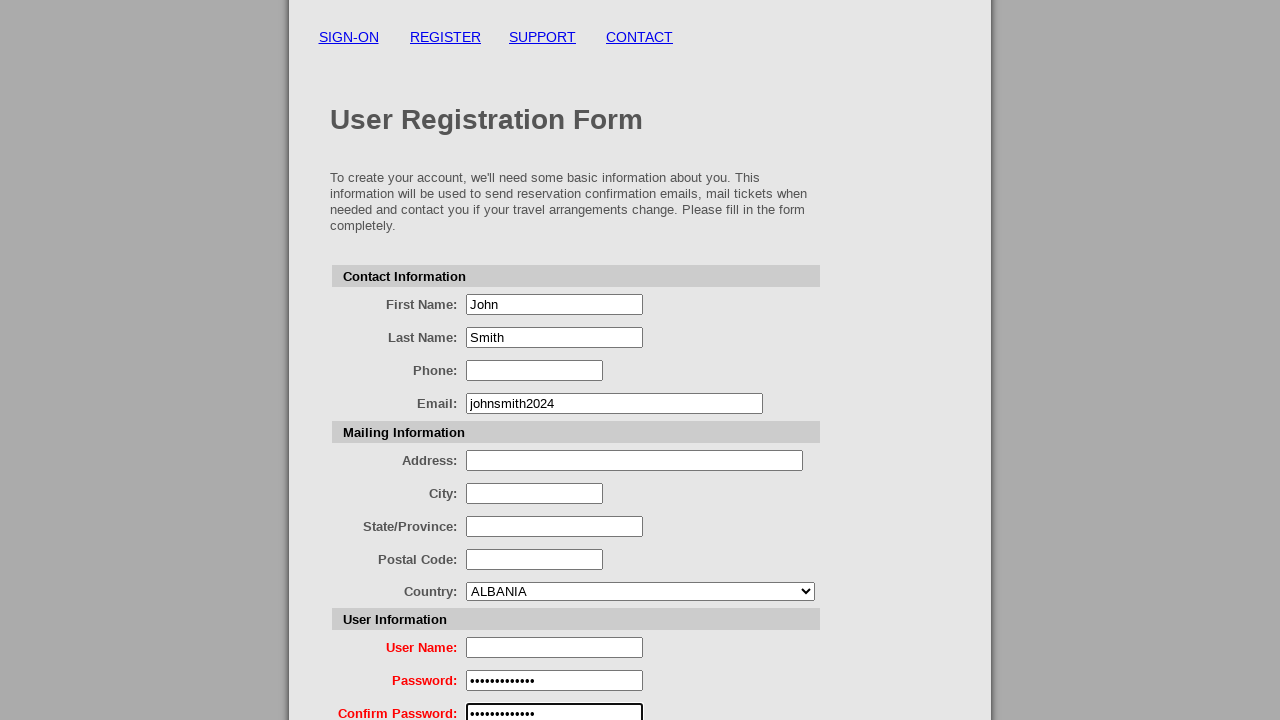

Clicked register button to submit flight booking registration form at (580, 636) on #register-btn
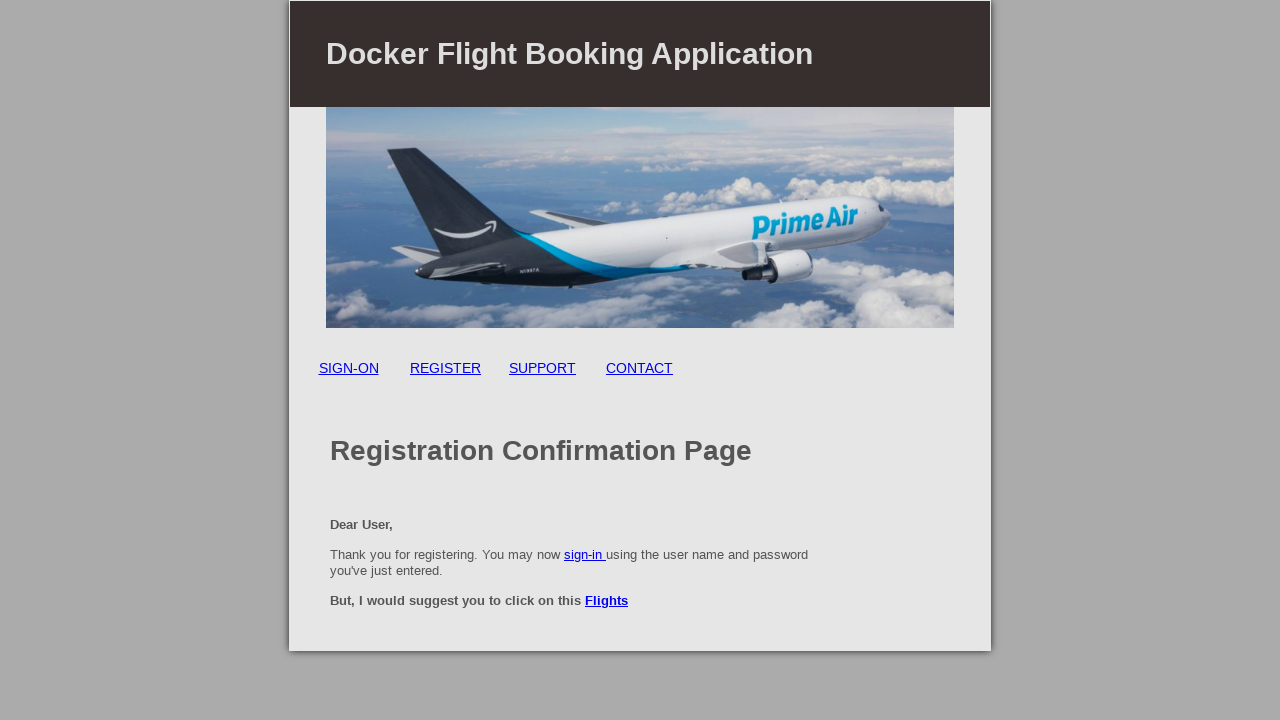

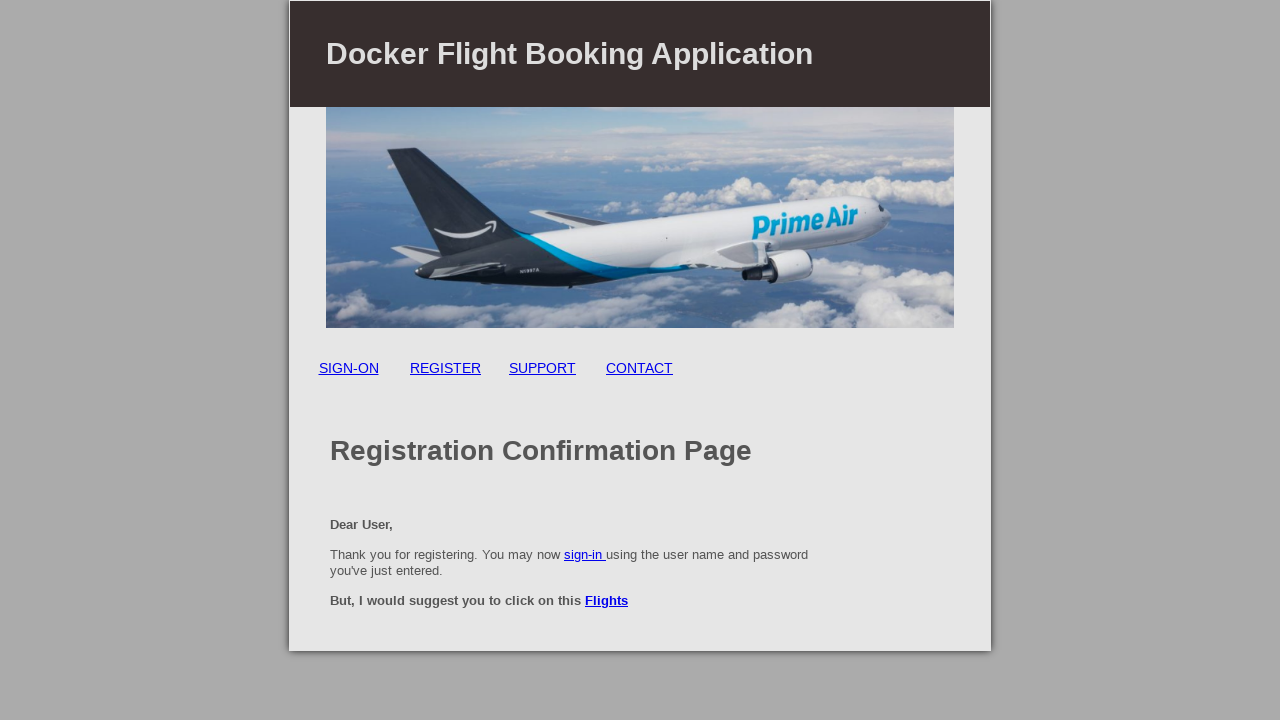